Tests clicking a link that opens a new browser window by clicking the "OrangeHRM, Inc" link on the page, which demonstrates window handling behavior.

Starting URL: https://opensource-demo.orangehrmlive.com/web/index.php/auth/login

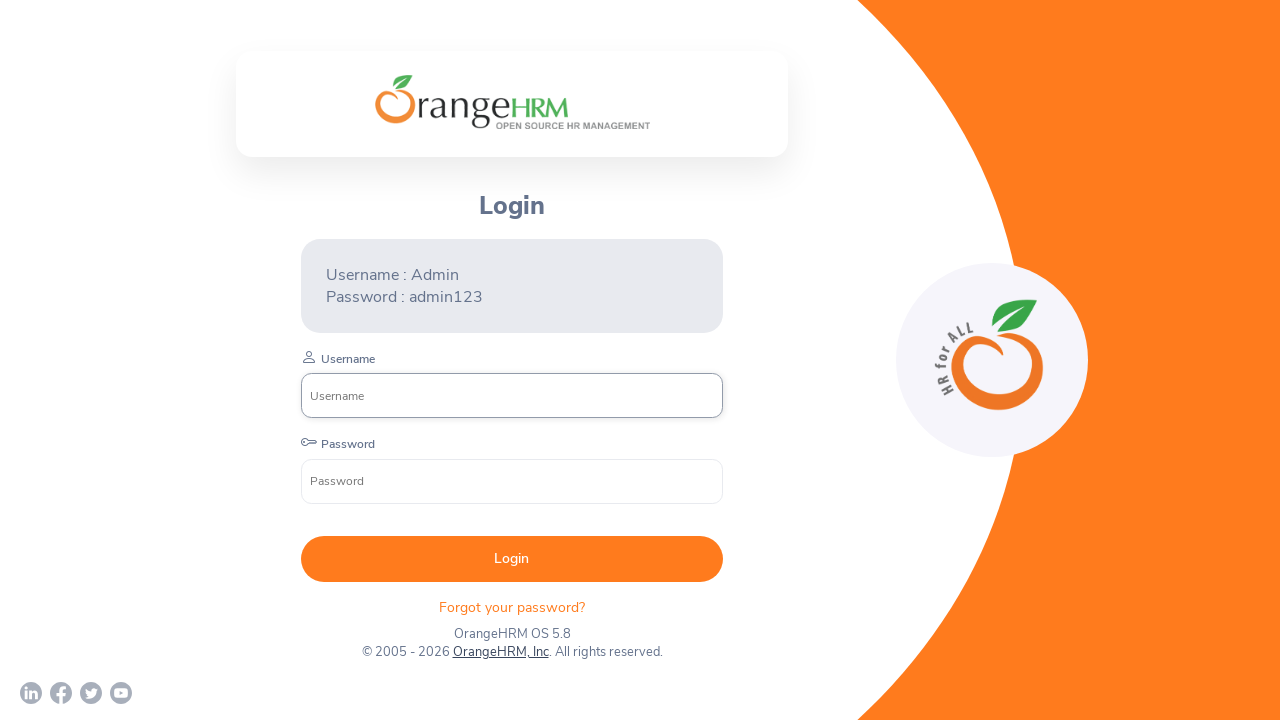

Waited for page to load (networkidle)
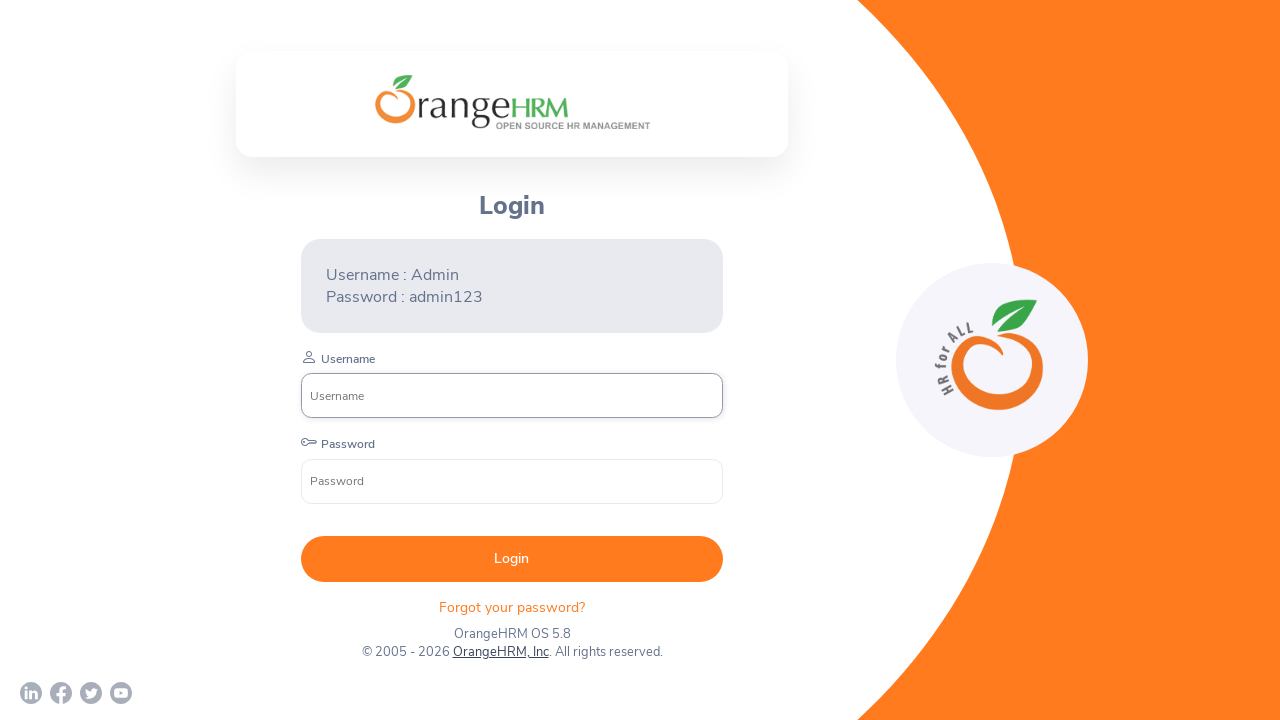

Clicked 'OrangeHRM, Inc' link to open new window at (500, 652) on text=OrangeHRM, Inc
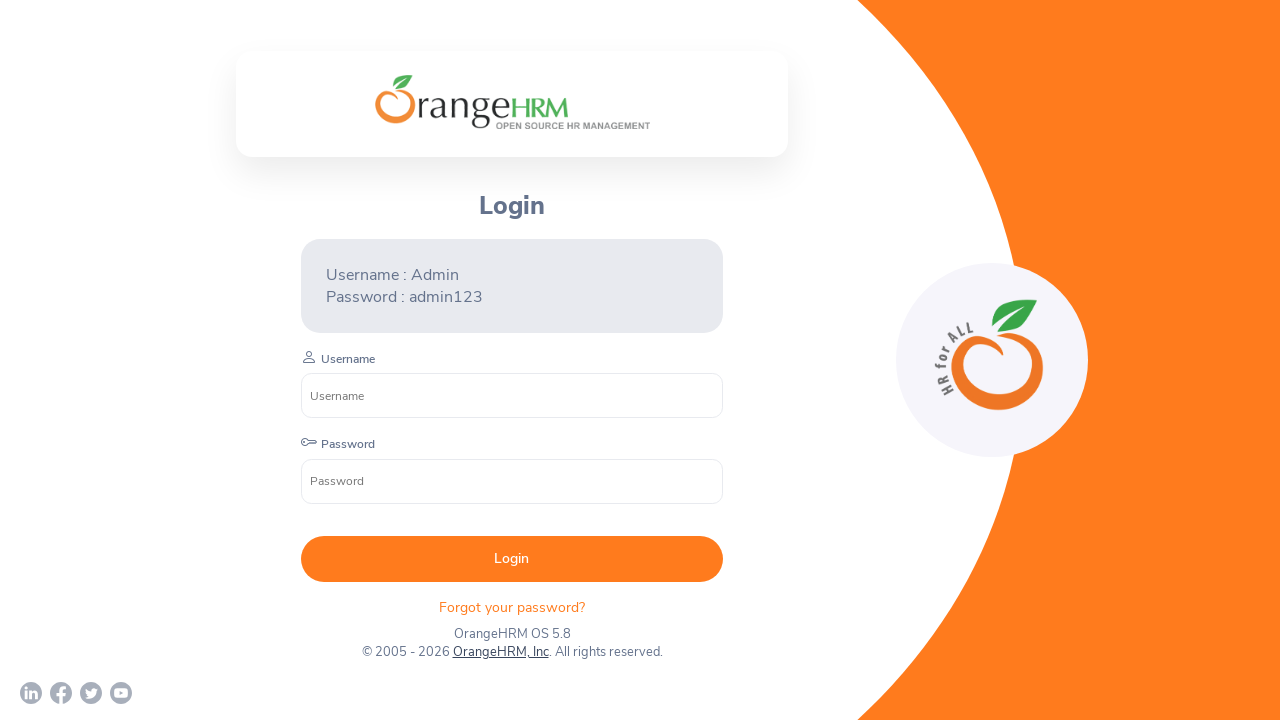

Captured new browser window that was opened
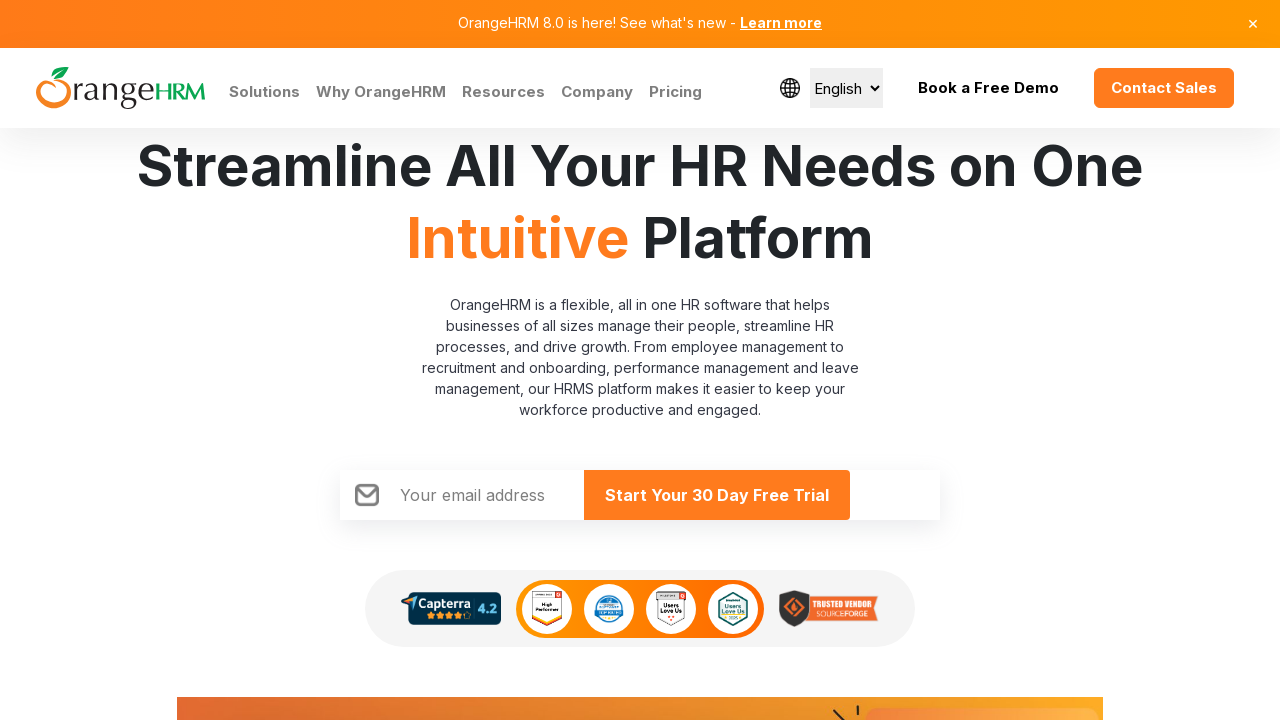

New window page loaded
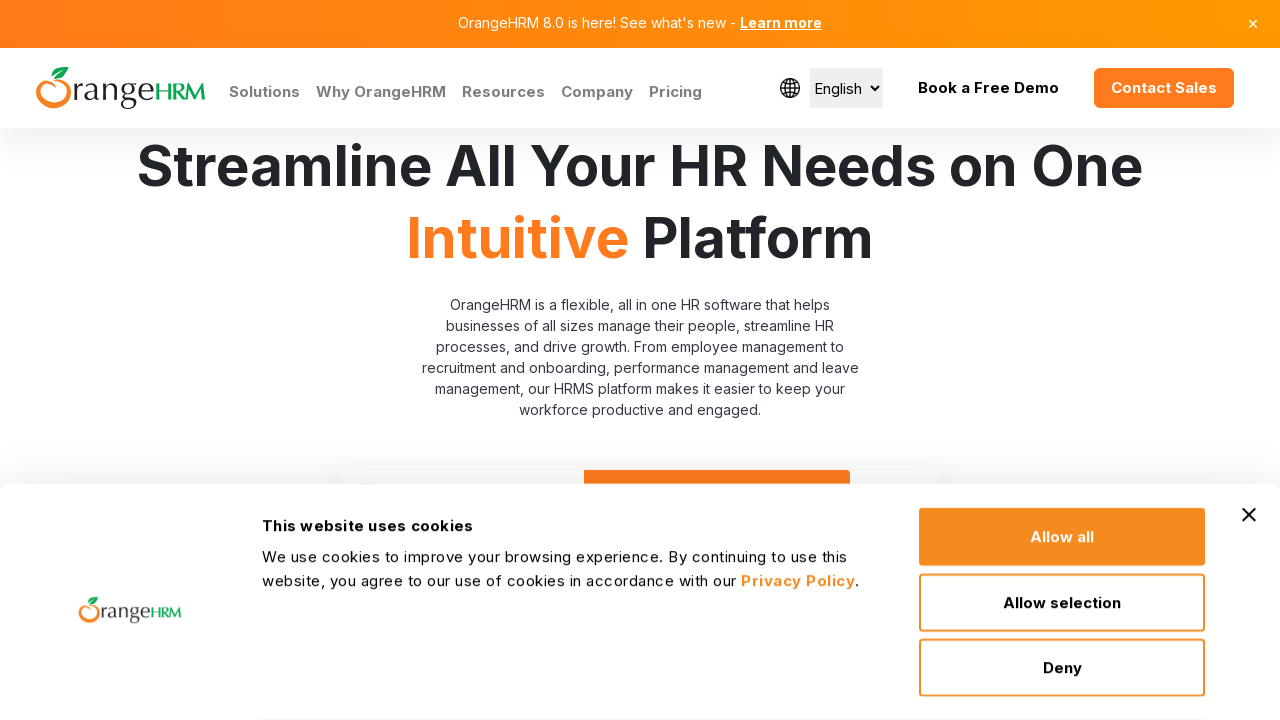

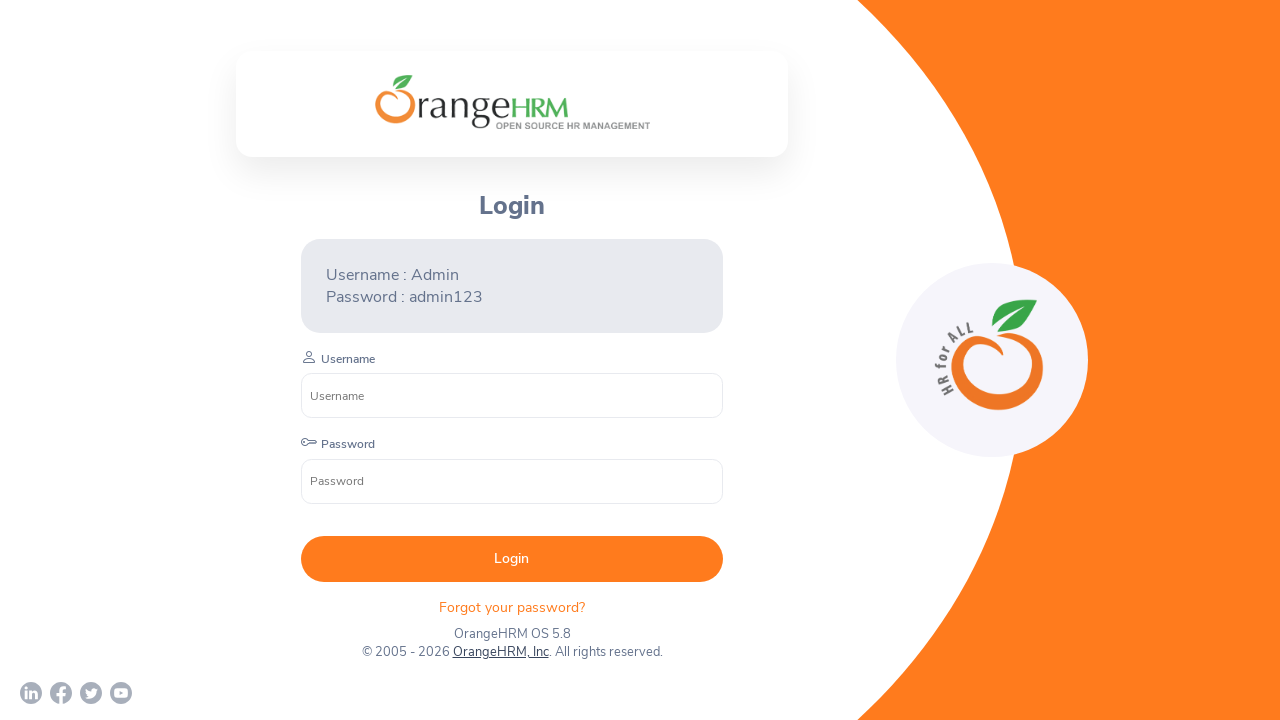